Solves a mathematical captcha by extracting a value from an element attribute, calculating the result, and submitting the form with checkbox and radio button selections

Starting URL: http://suninjuly.github.io/get_attribute.html

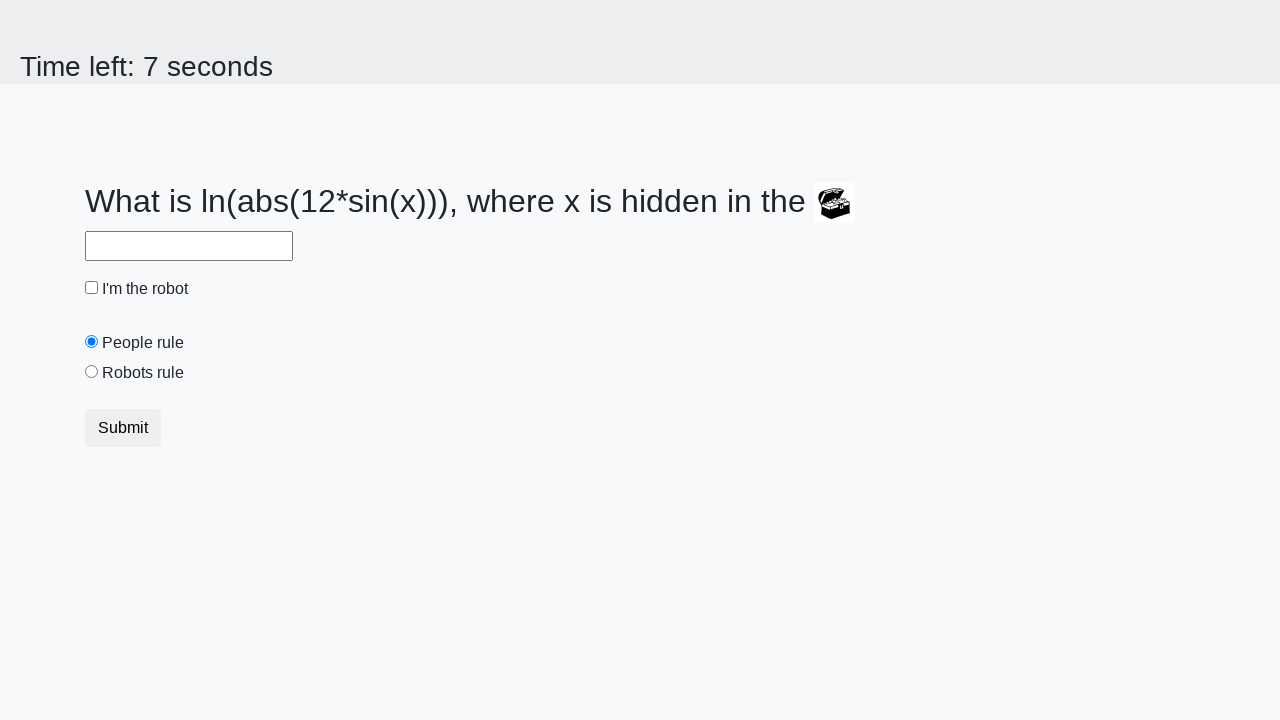

Located treasure element by ID
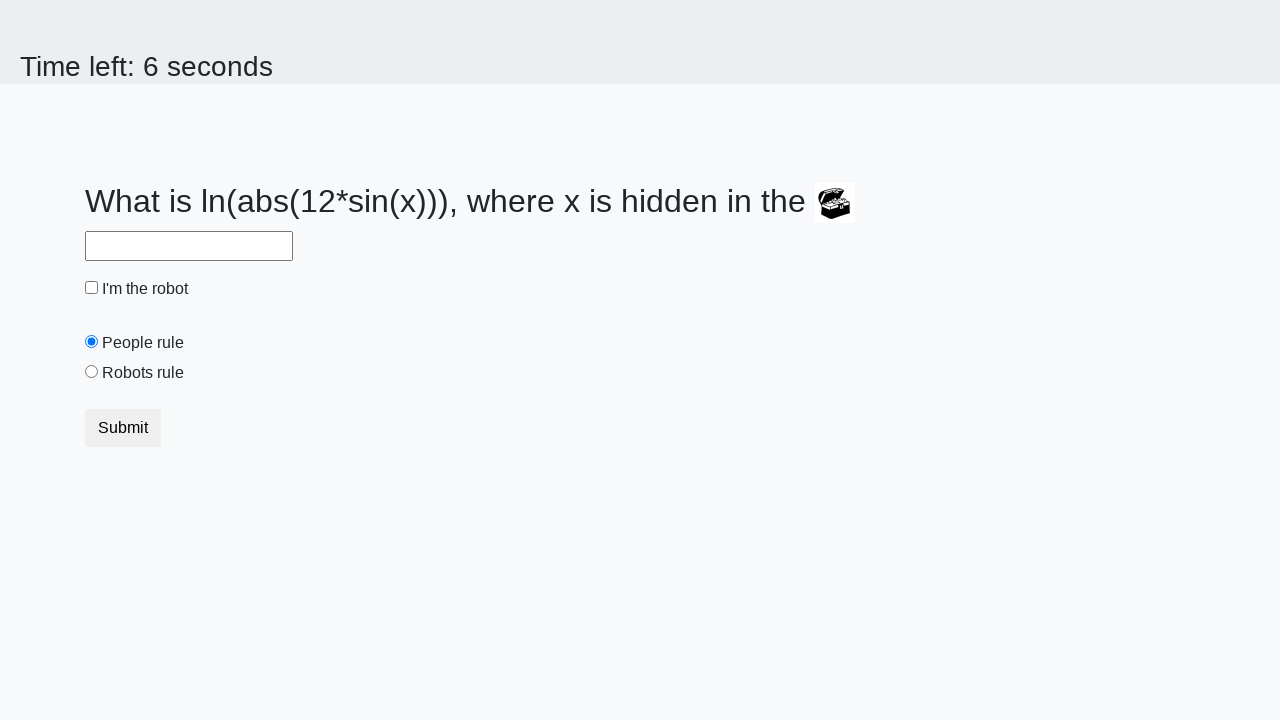

Extracted valuex attribute from treasure element
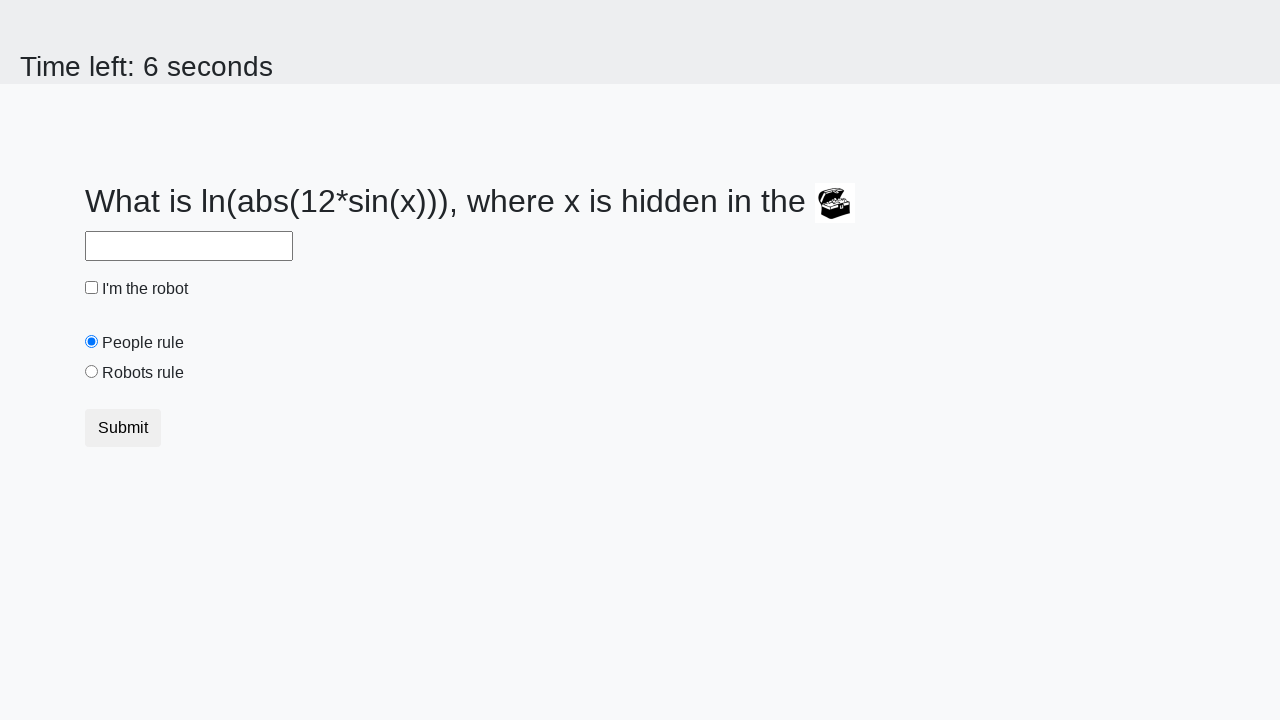

Calculated mathematical result from extracted value
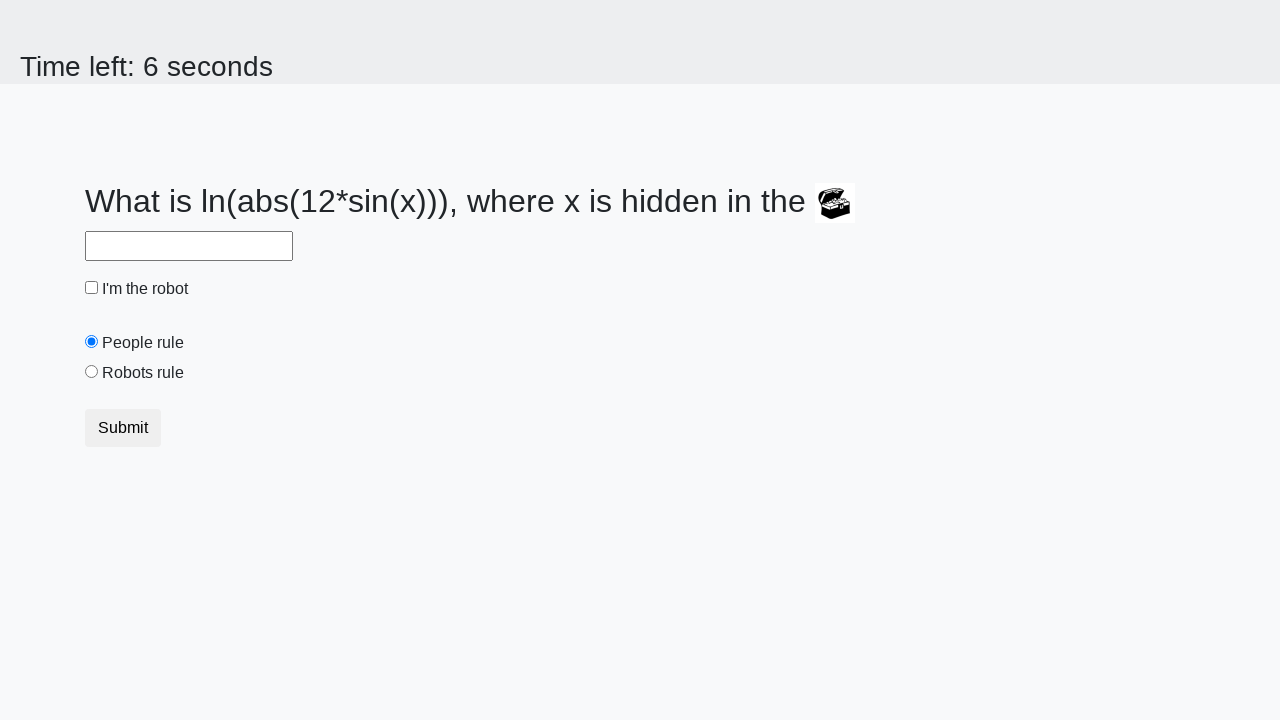

Filled answer field with calculated value on #answer
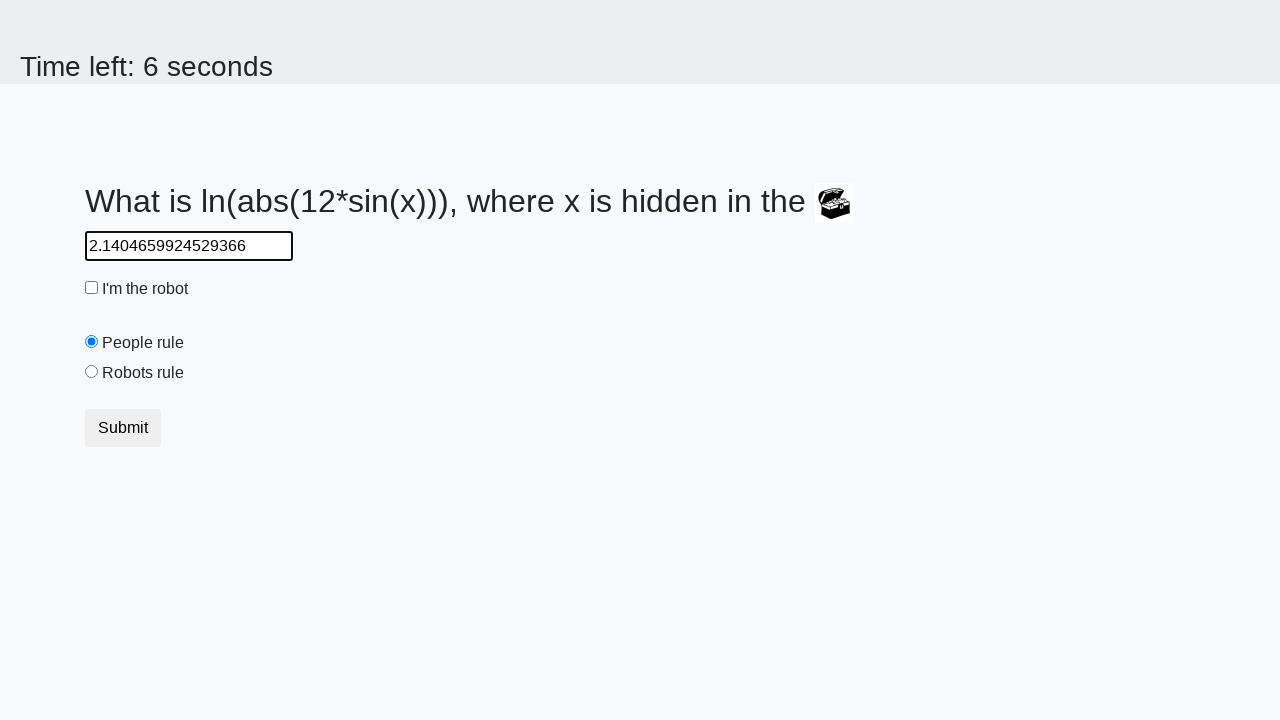

Clicked robot checkbox at (92, 288) on #robotCheckbox
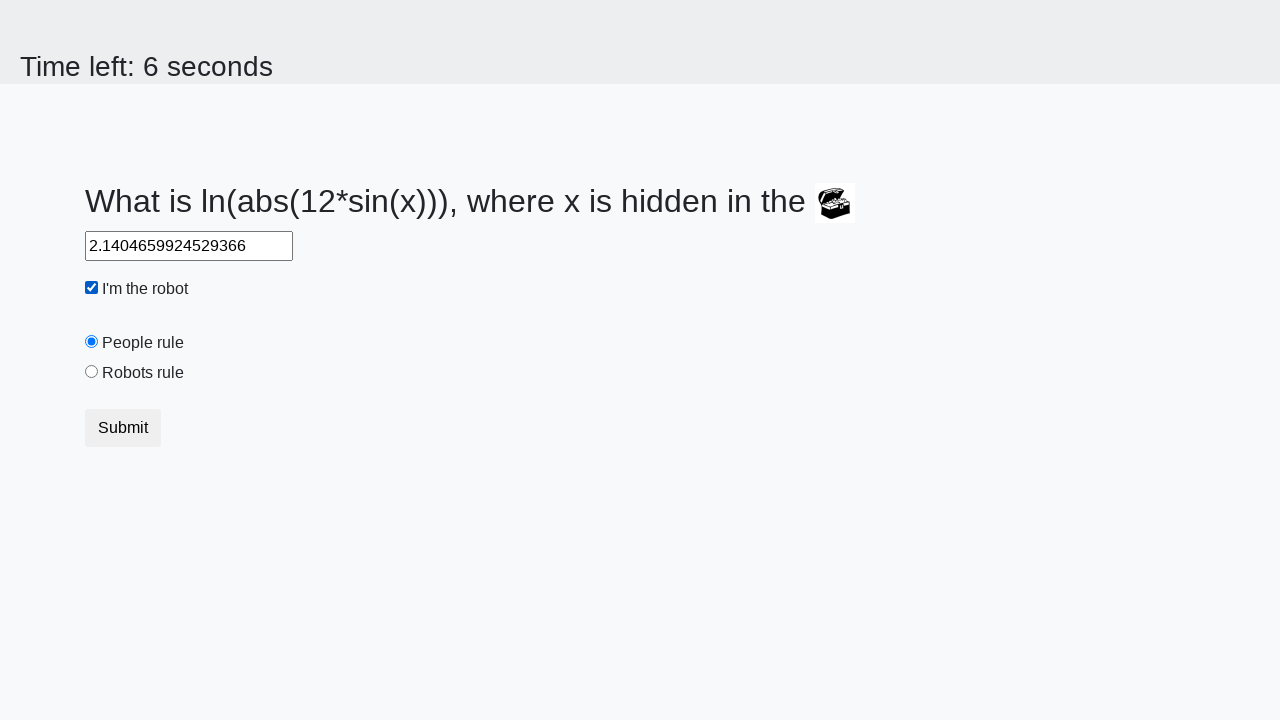

Selected robots rule radio button at (92, 372) on #robotsRule
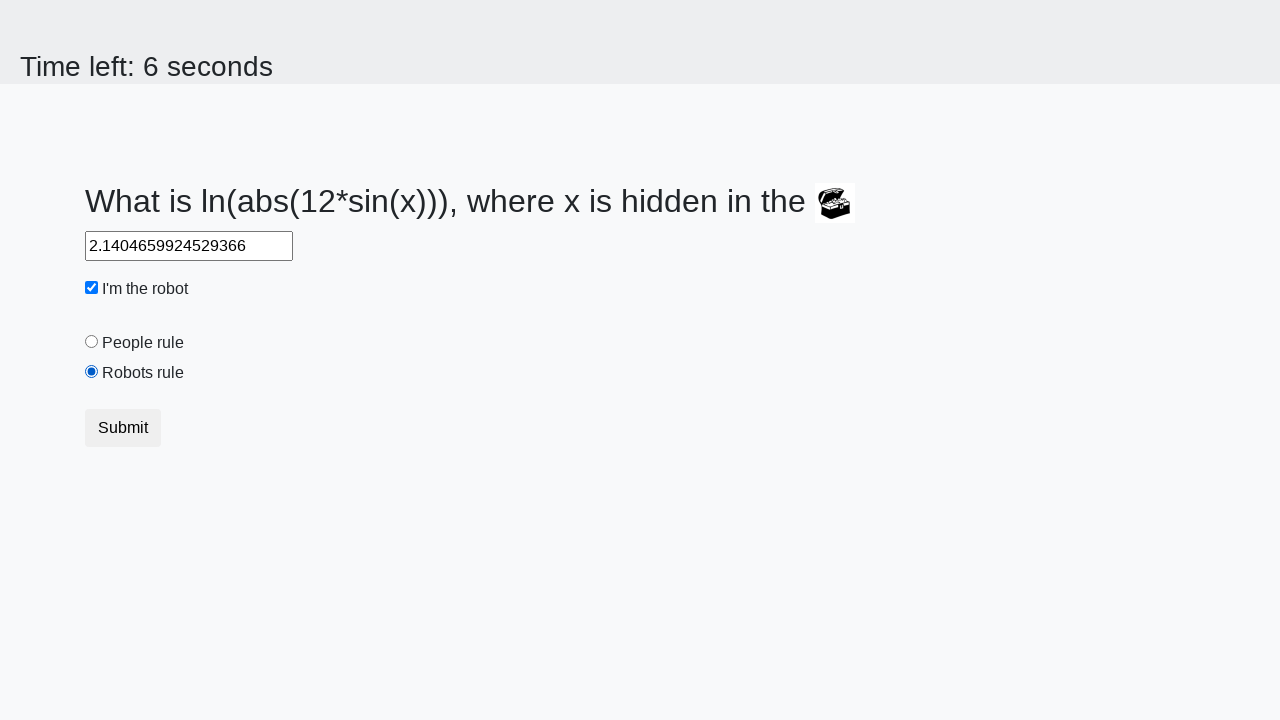

Clicked submit button to send form at (123, 428) on [type='submit']
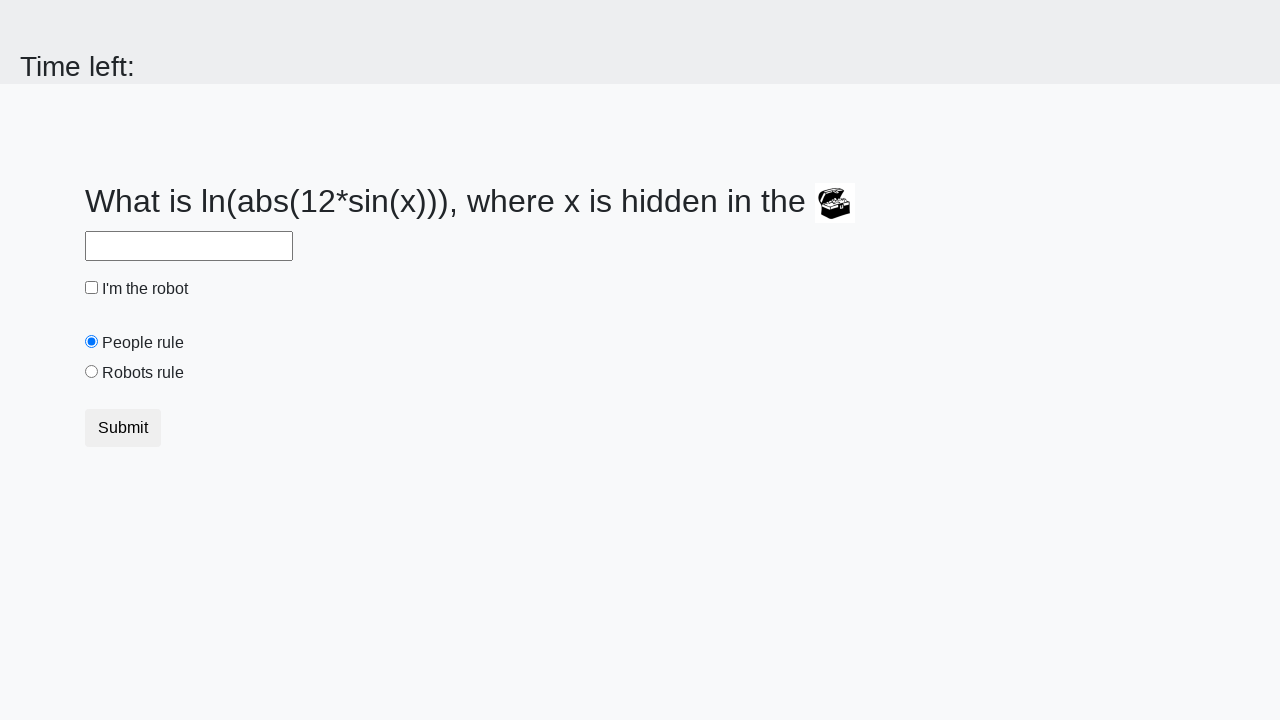

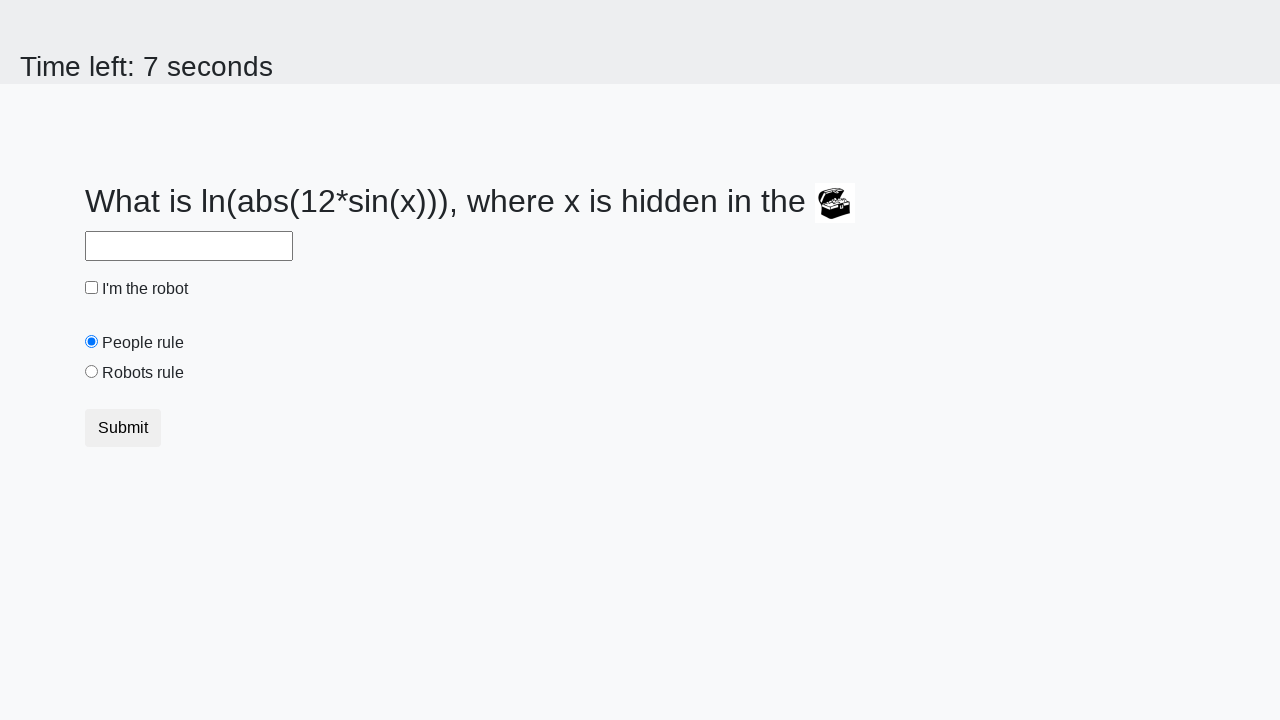